Navigates to Lazada Philippines homepage and verifies that the banner image is displayed

Starting URL: http://www.lazada.com.ph

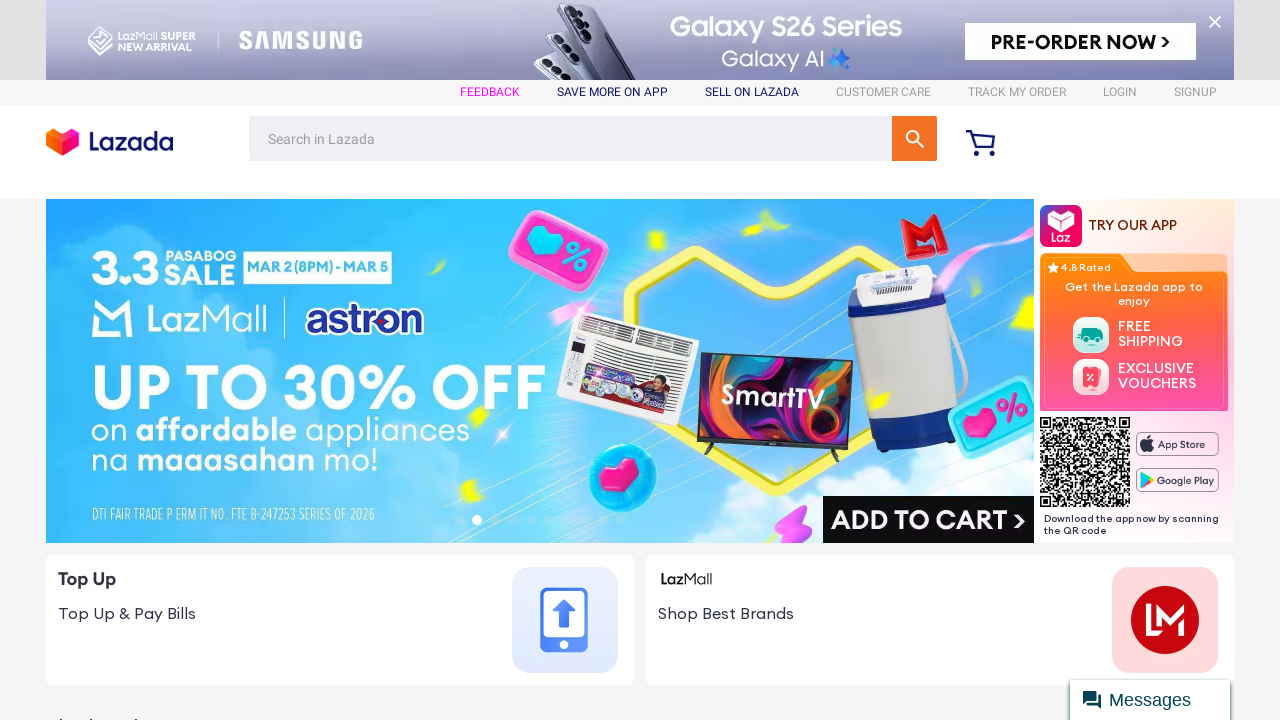

Navigated to Lazada Philippines homepage
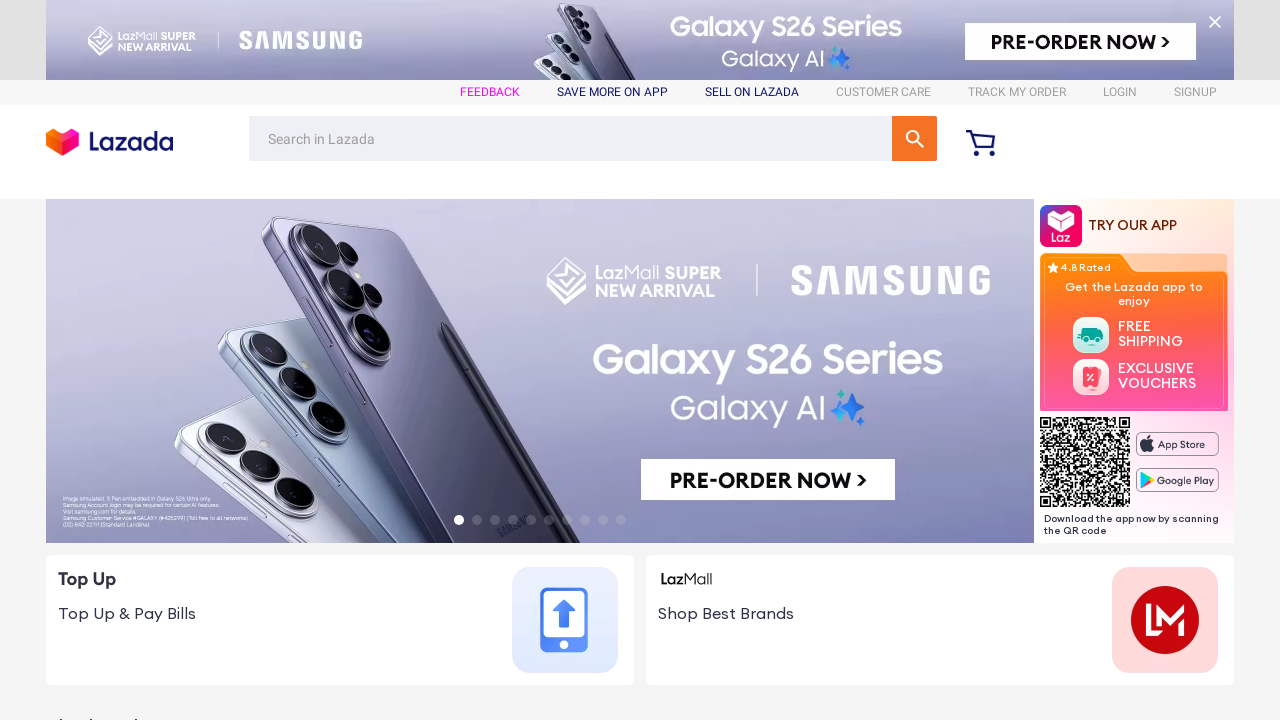

Banner image element loaded and is present in DOM
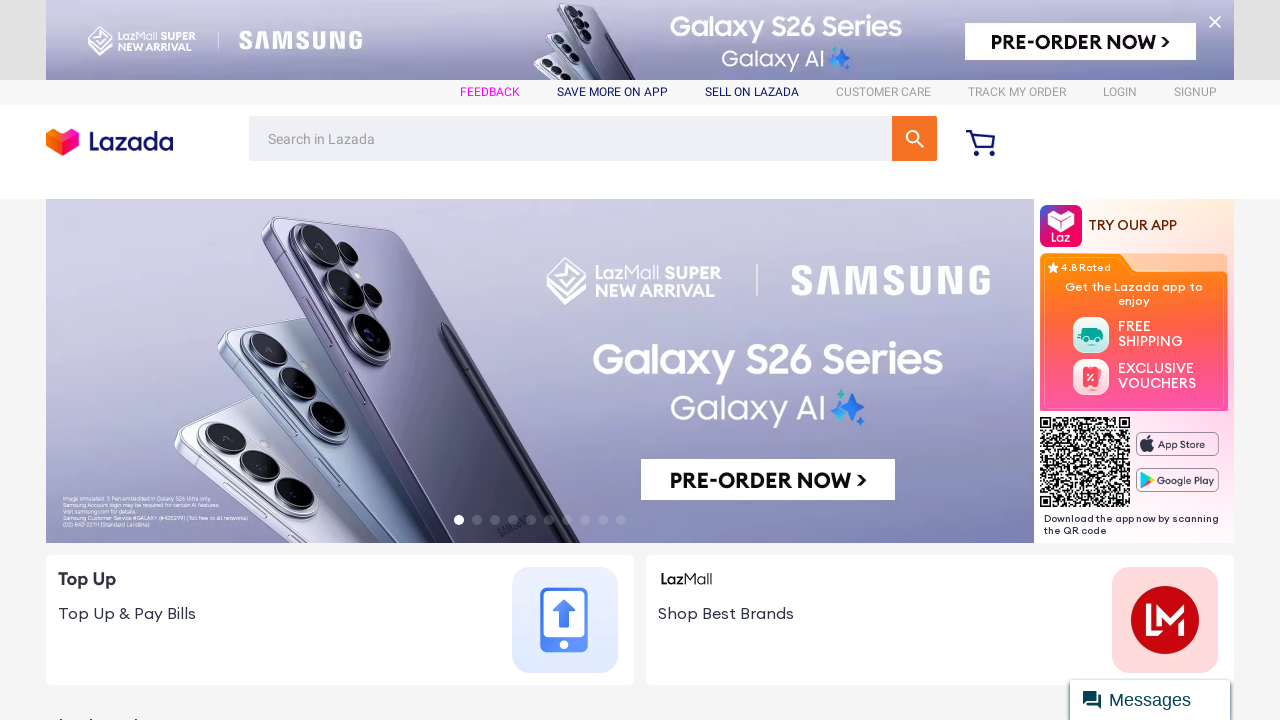

Banner image is visible on the page
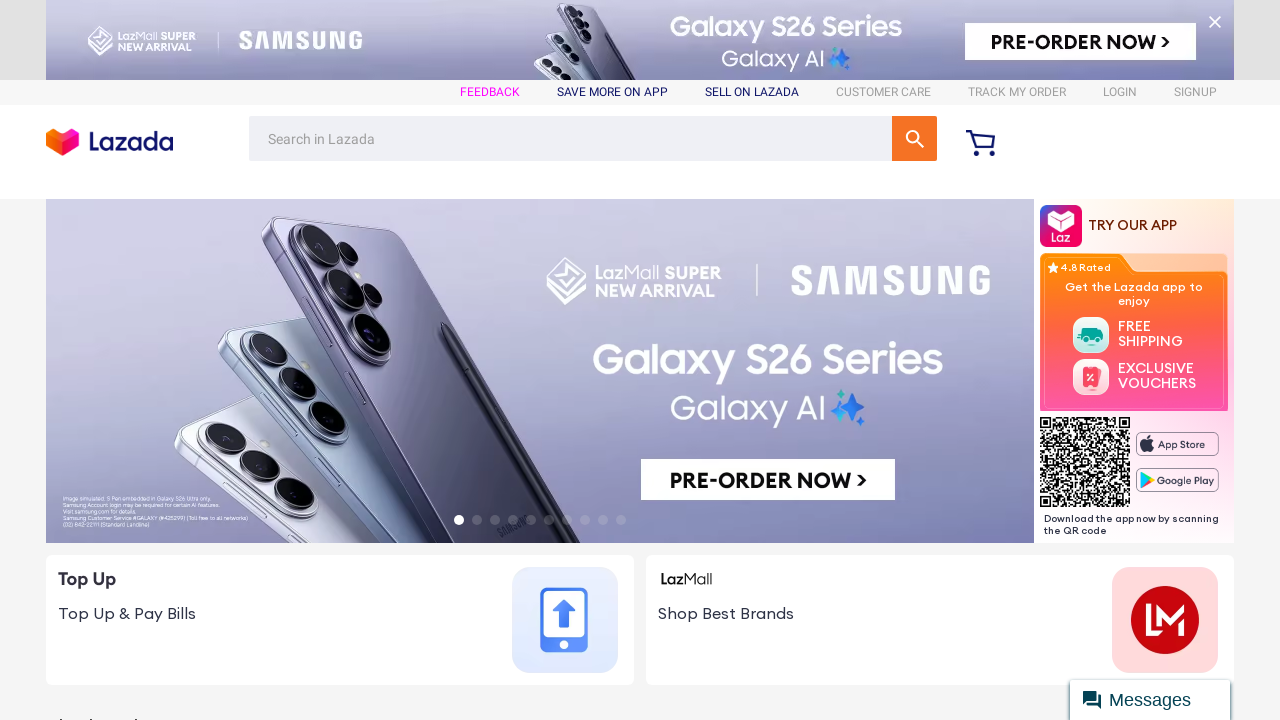

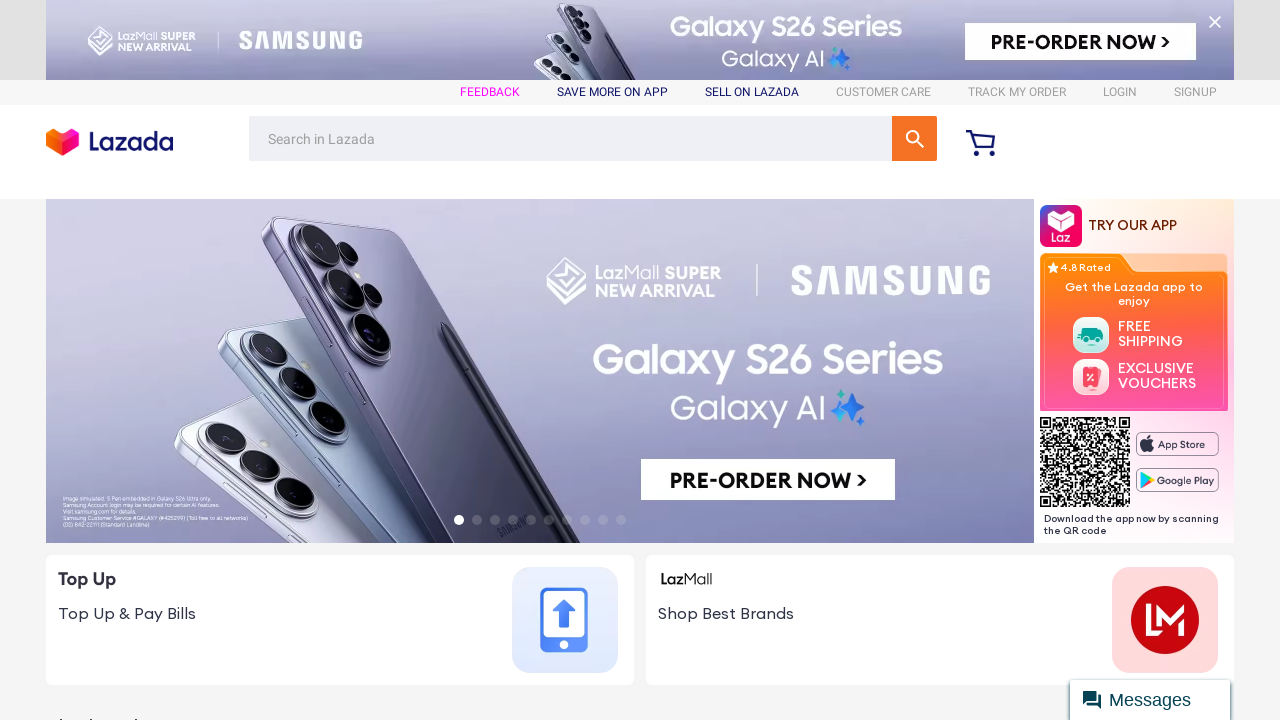